Navigates to Mars news page and waits for news content to load, verifying the page displays article titles and teaser text

Starting URL: https://data-class-mars.s3.amazonaws.com/Mars/index.html

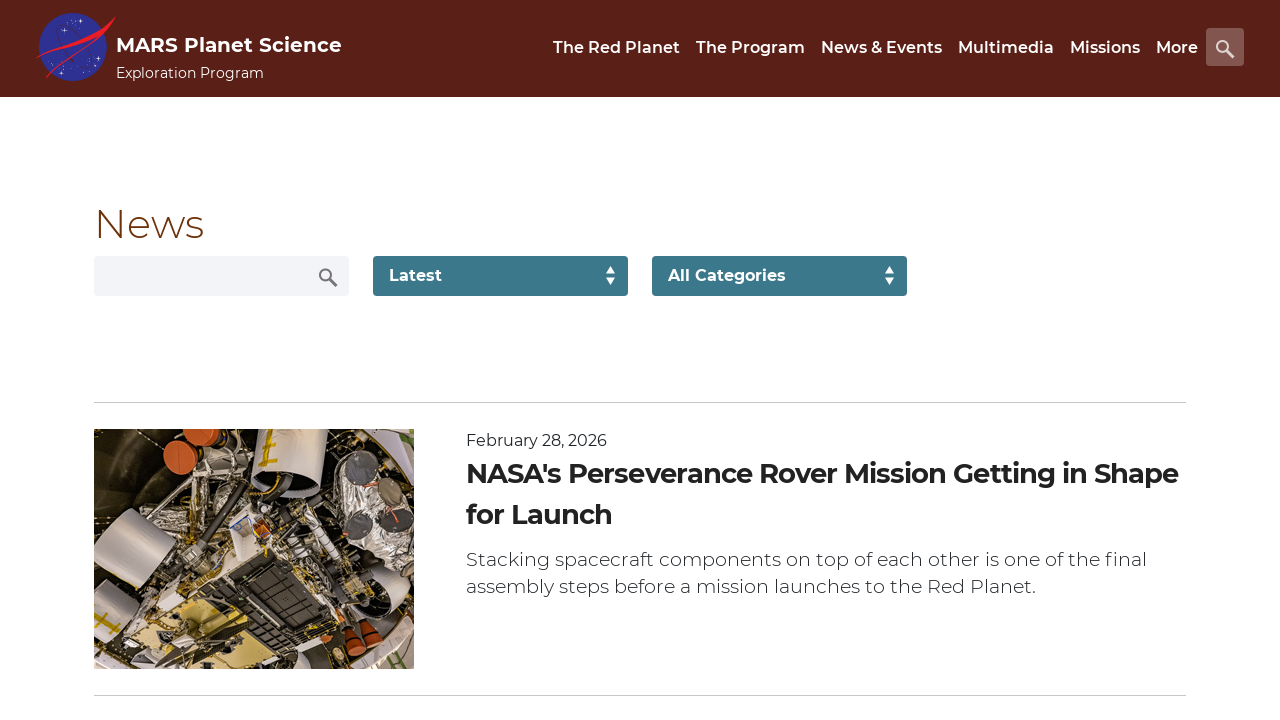

Navigated to Mars news page
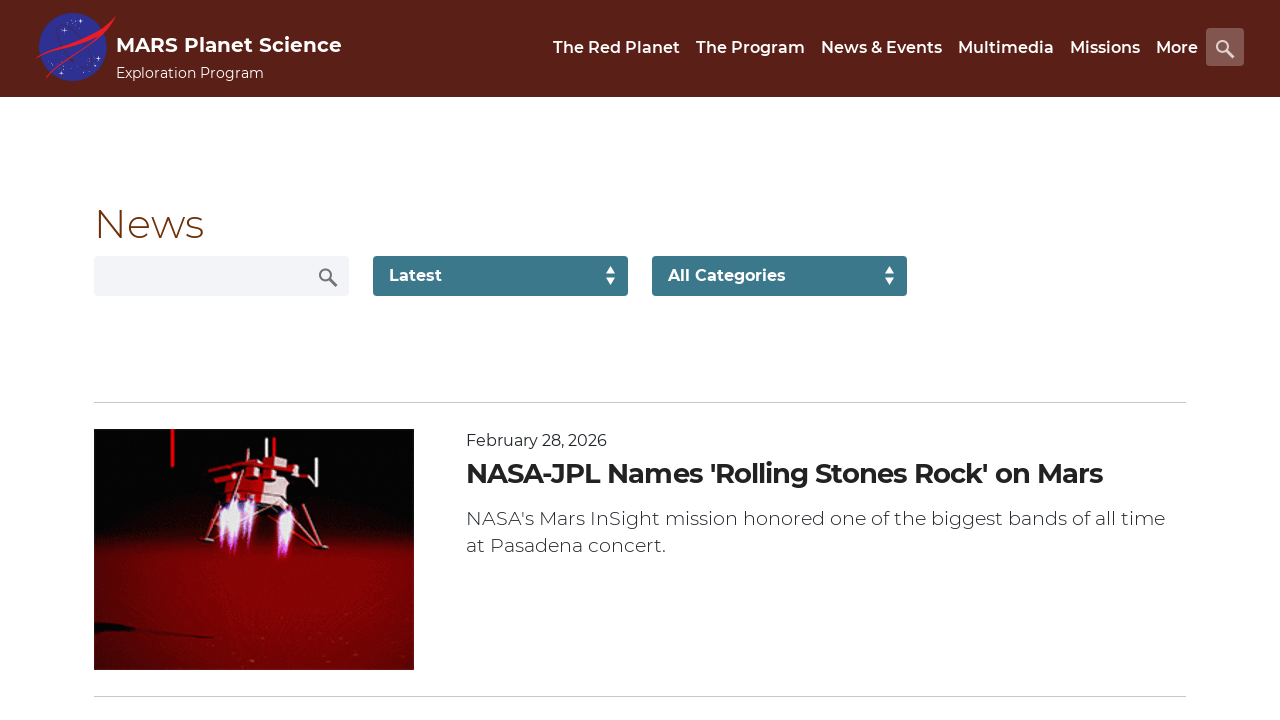

News list items loaded
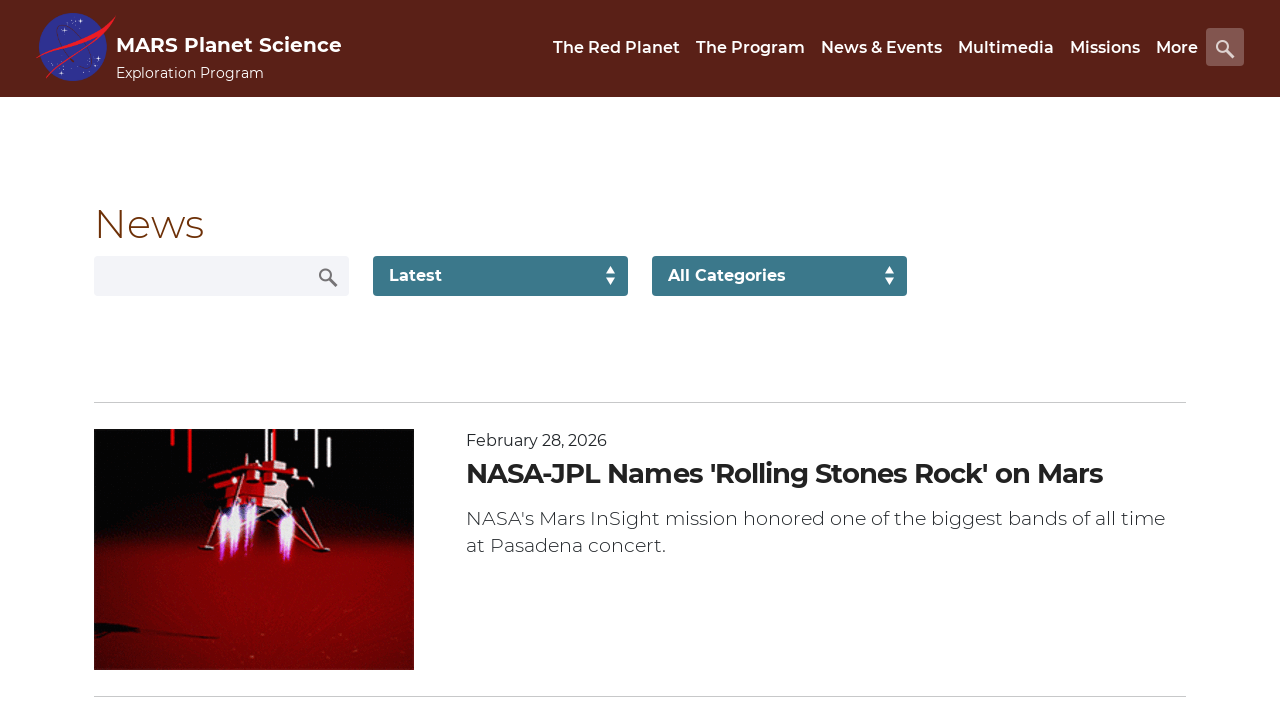

Article titles are now visible
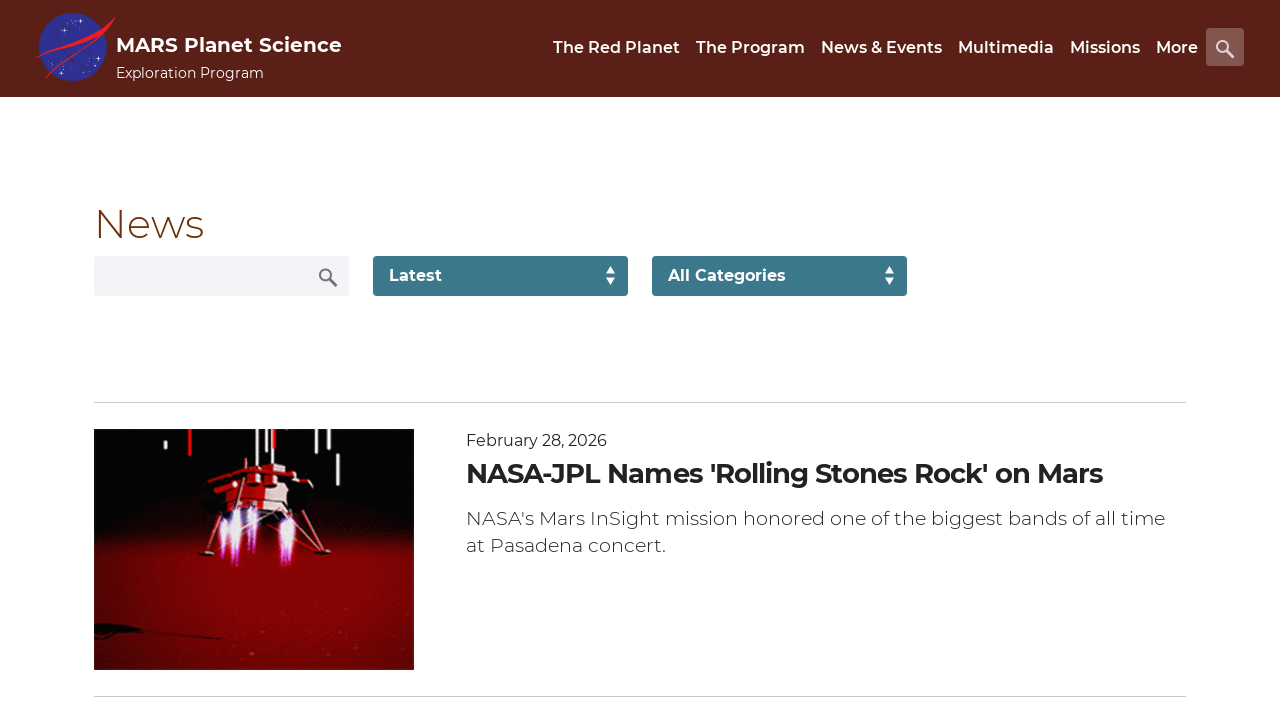

Article teaser text is now visible
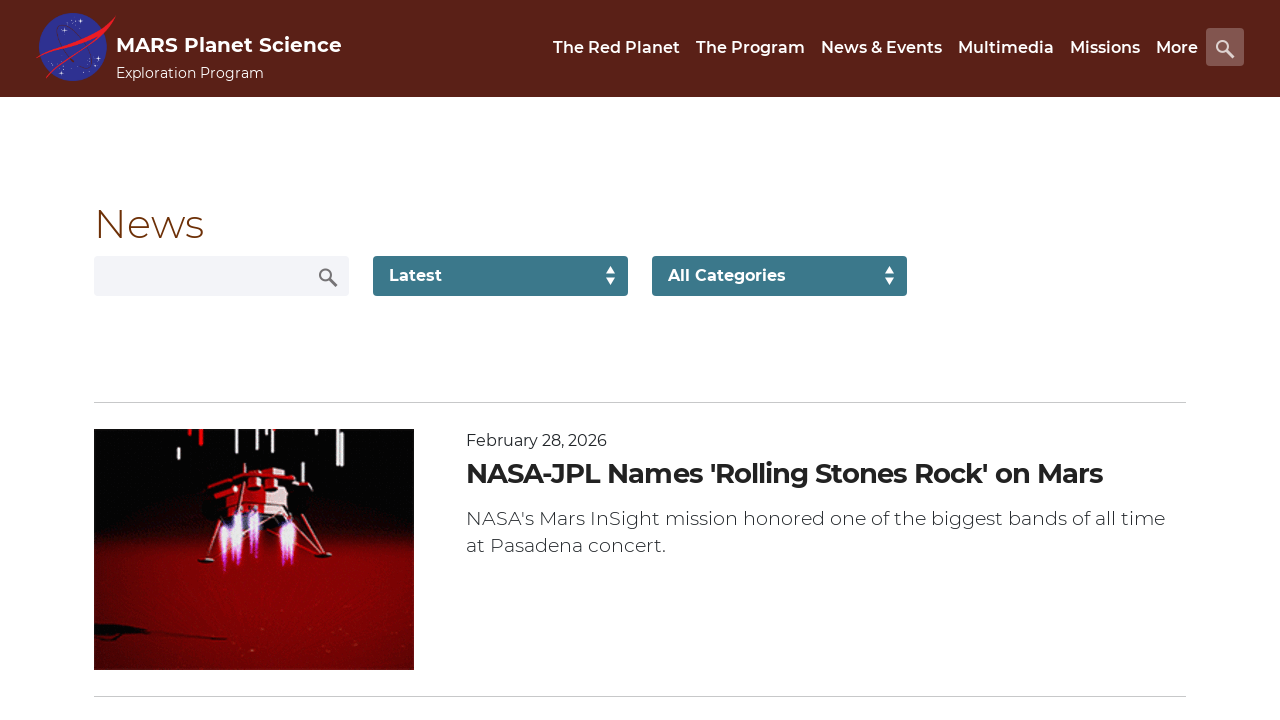

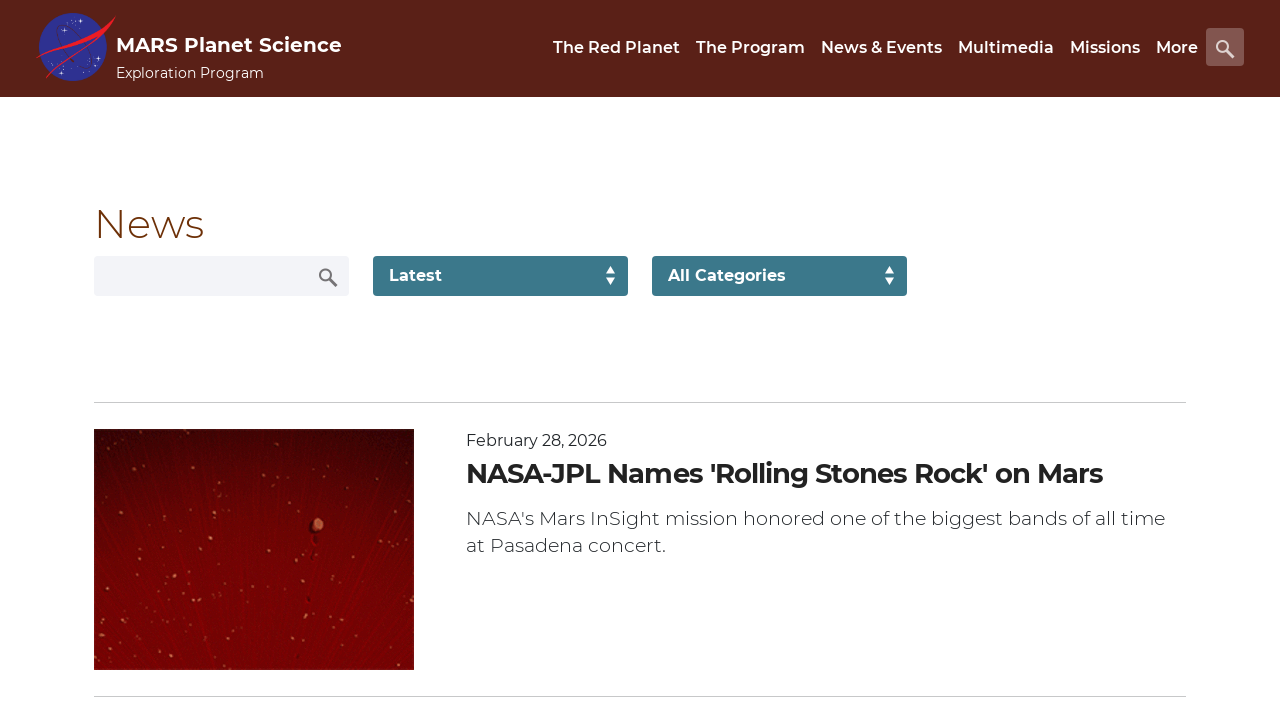